Tests a wait scenario where the script waits for a button to become clickable, clicks it, and verifies a success message is displayed

Starting URL: http://suninjuly.github.io/wait2.html

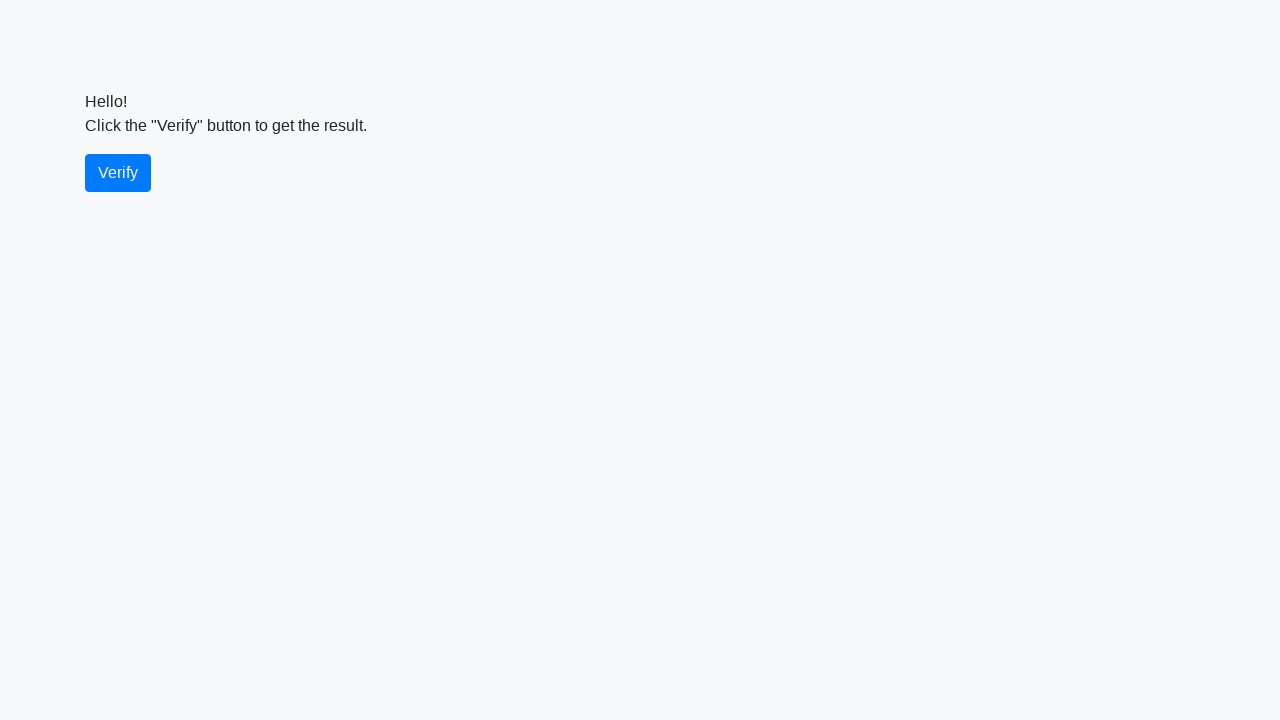

Waited for verify button to become visible
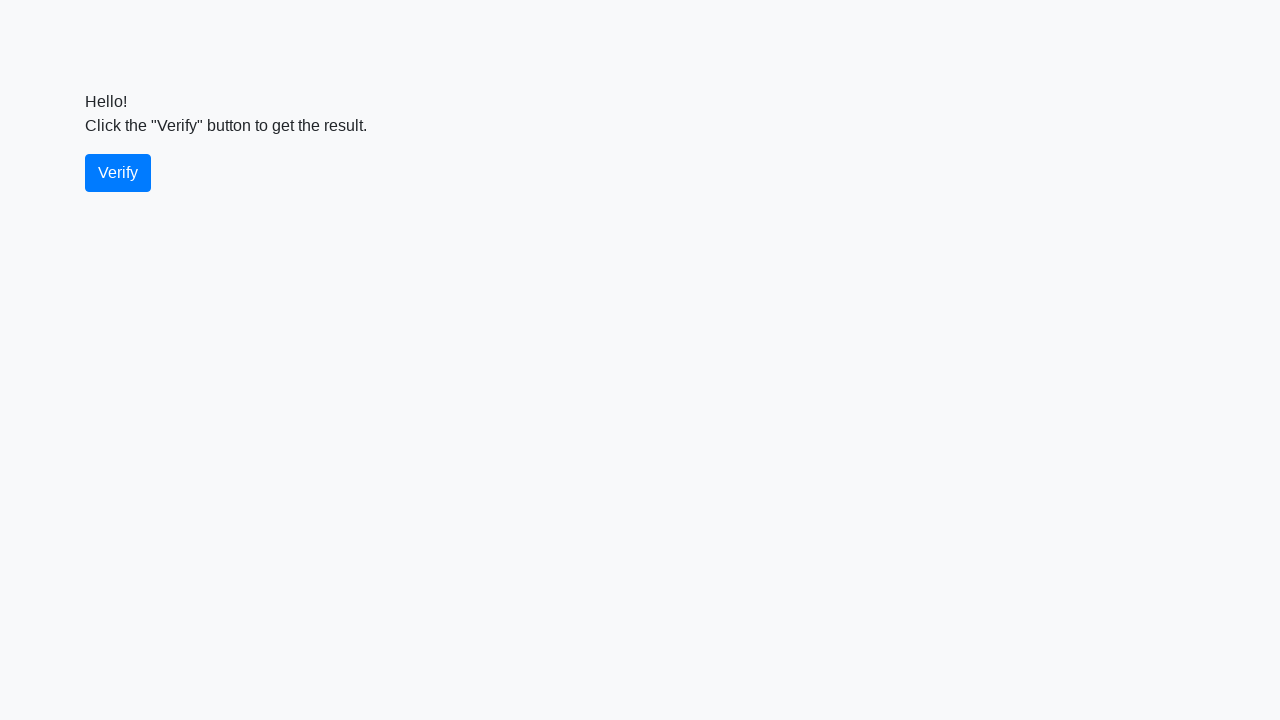

Clicked the verify button at (118, 173) on #verify
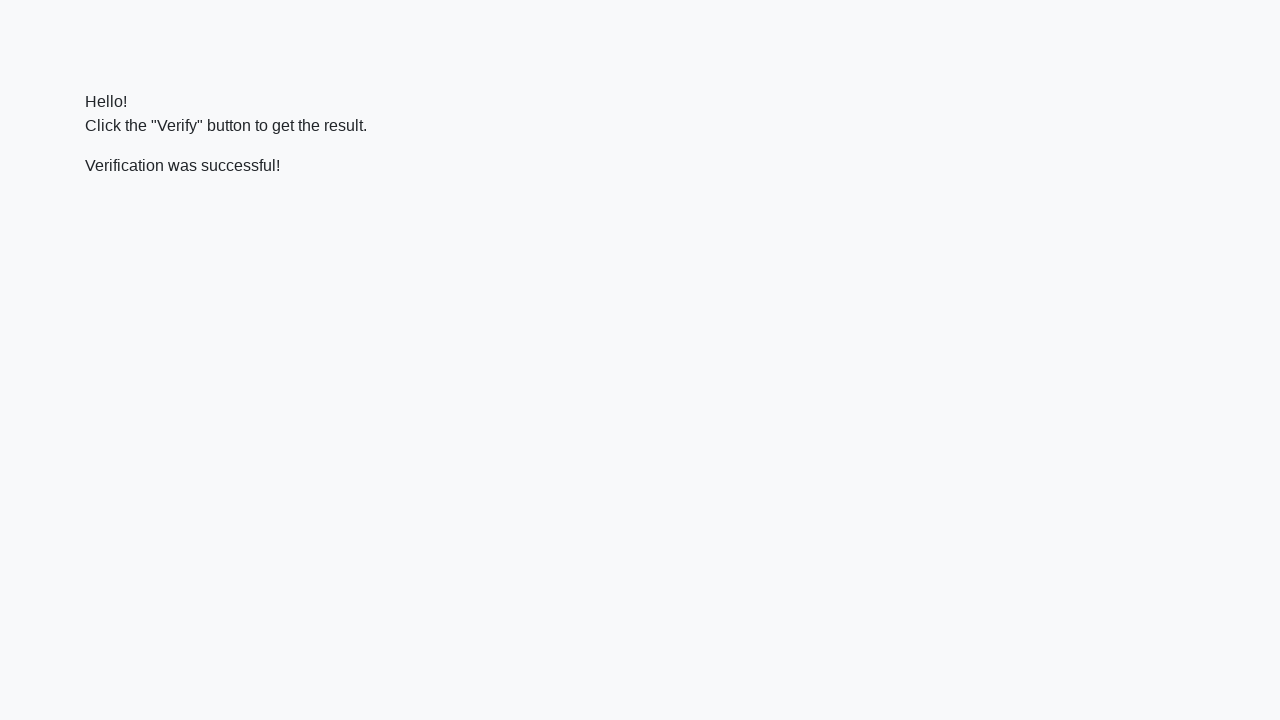

Waited for success message to appear
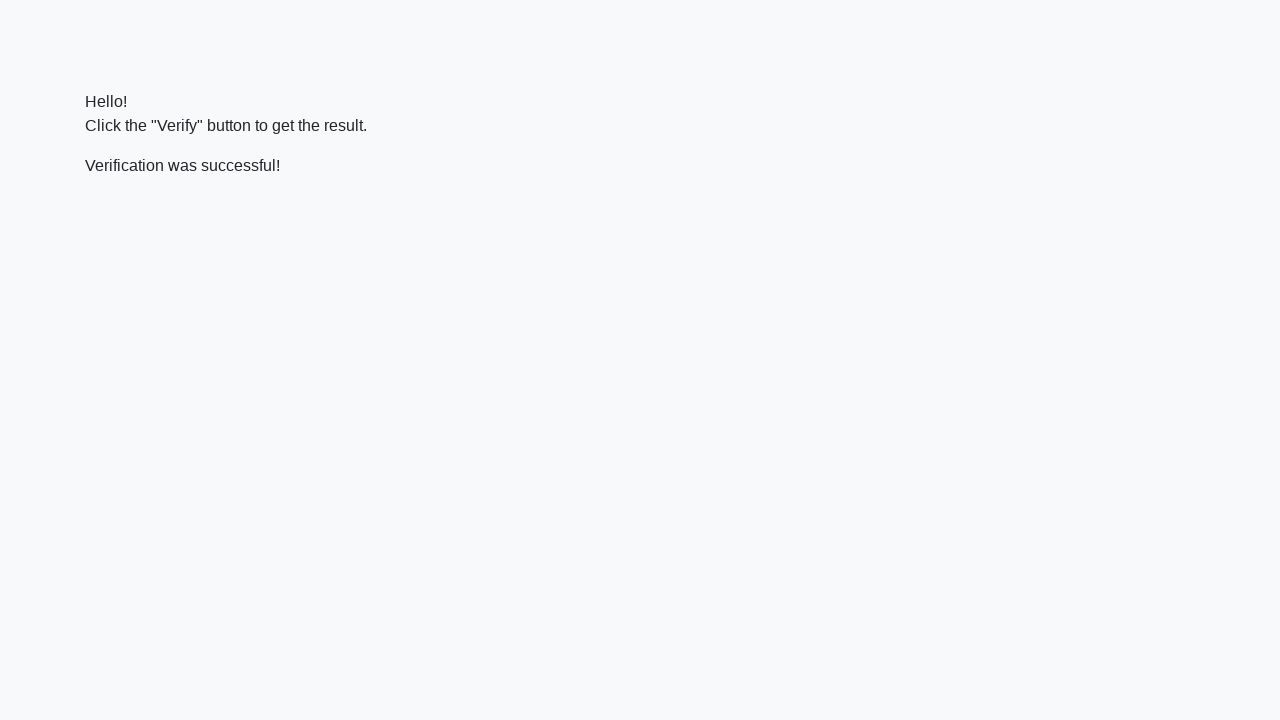

Located the success message element
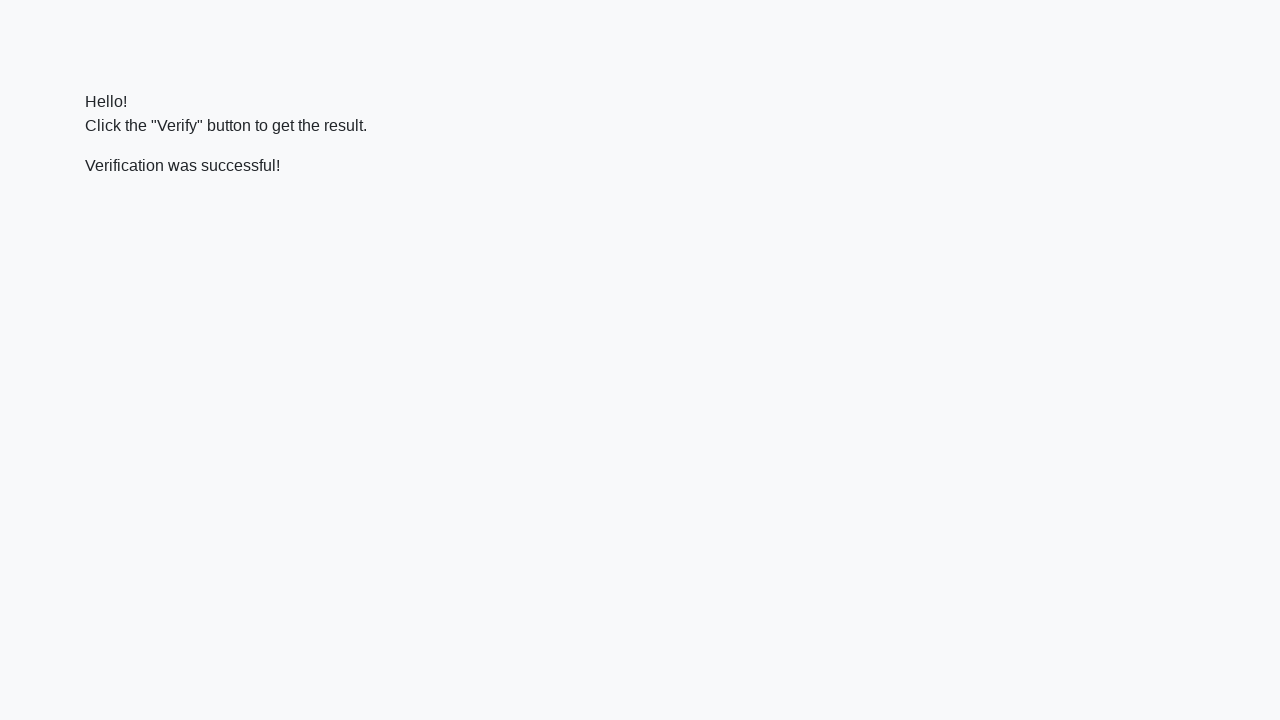

Verified that success message contains 'successful'
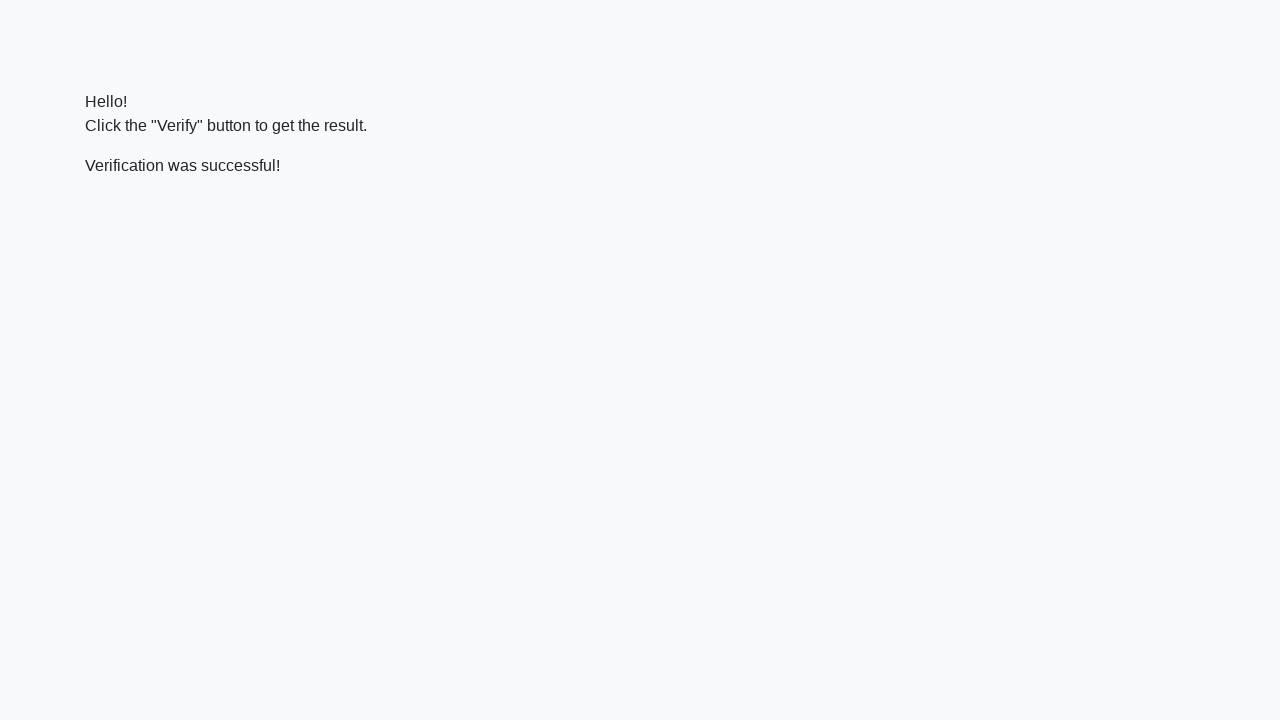

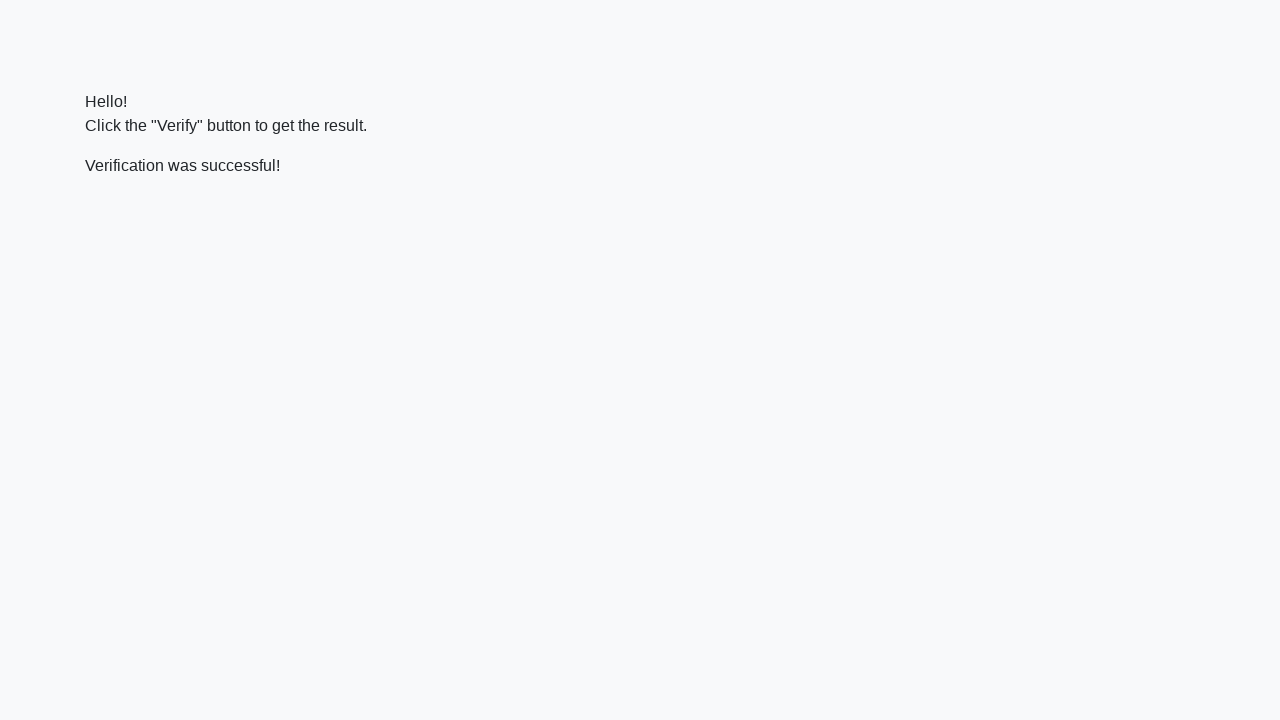